Navigates to a Selenium practice page and maximizes the browser window. The original script also captures a screenshot, but the core automation is the page navigation and window management.

Starting URL: https://vctcpune.com/selenium/practice.html

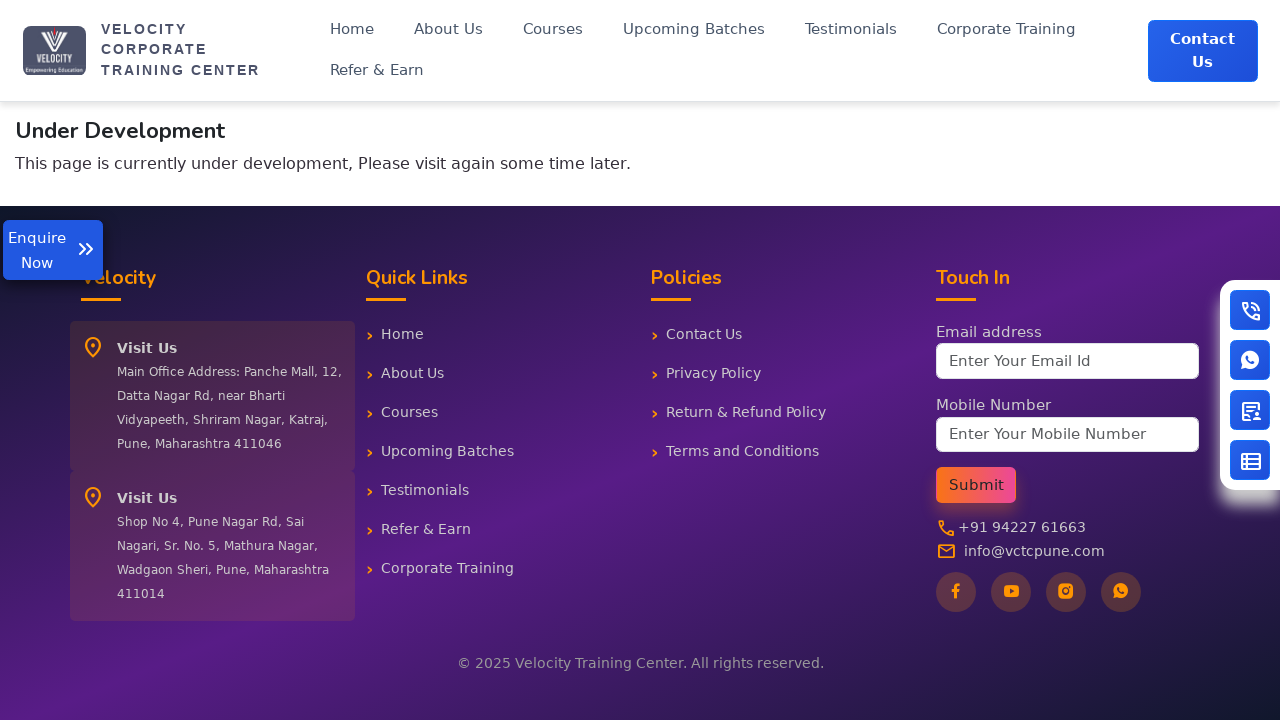

Navigated to Selenium practice page
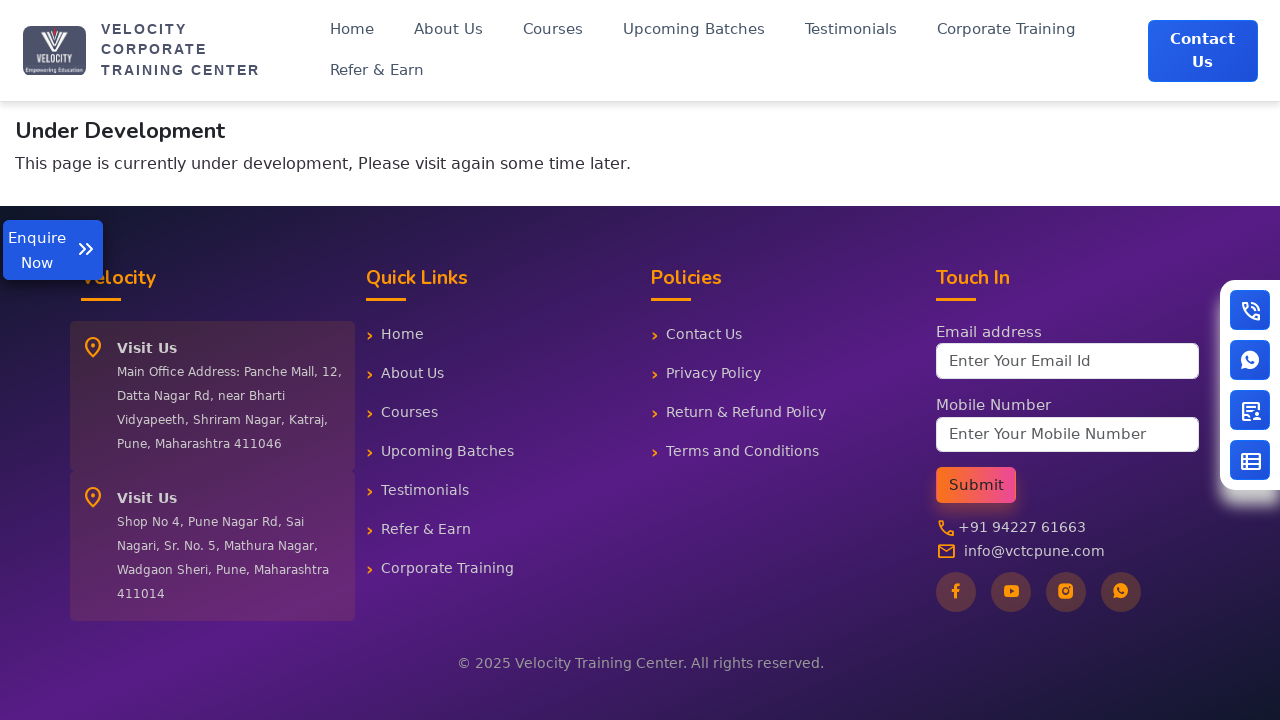

Maximized browser window to 1920x1080
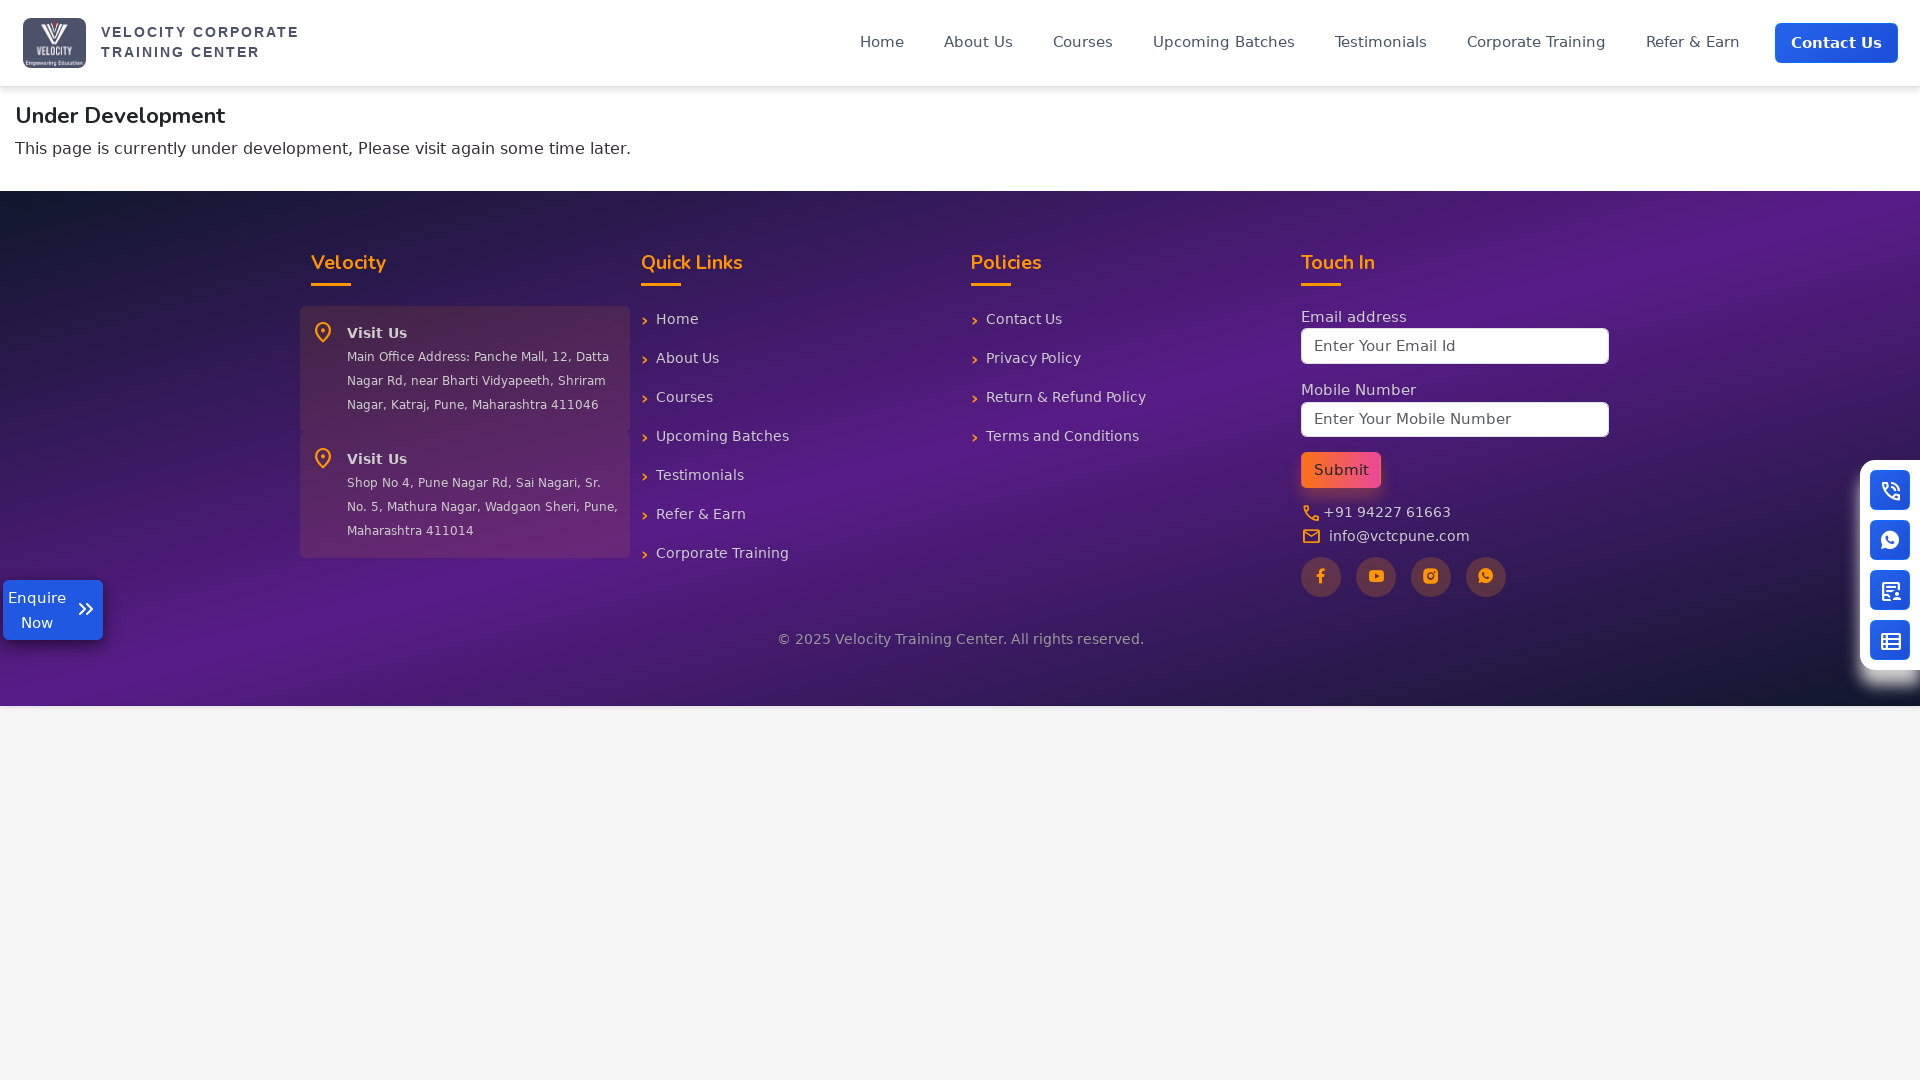

Page fully loaded and ready
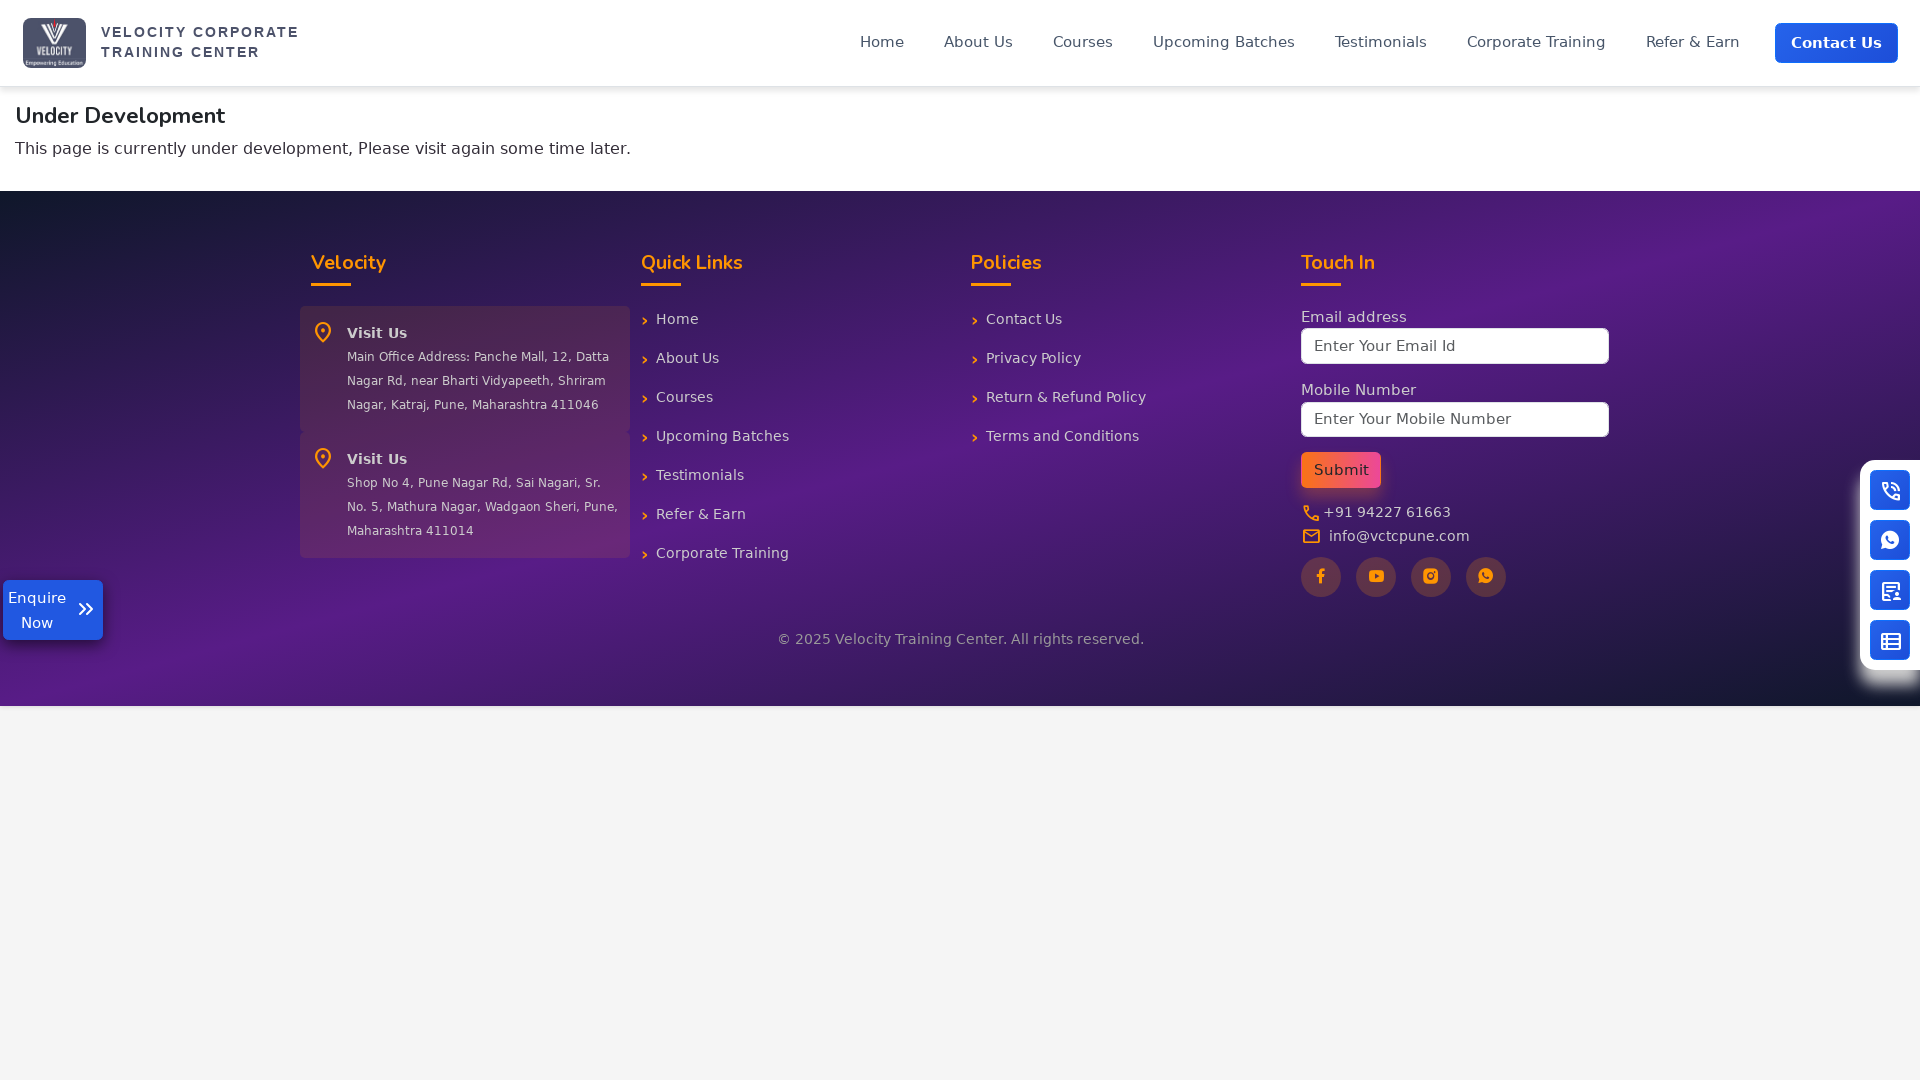

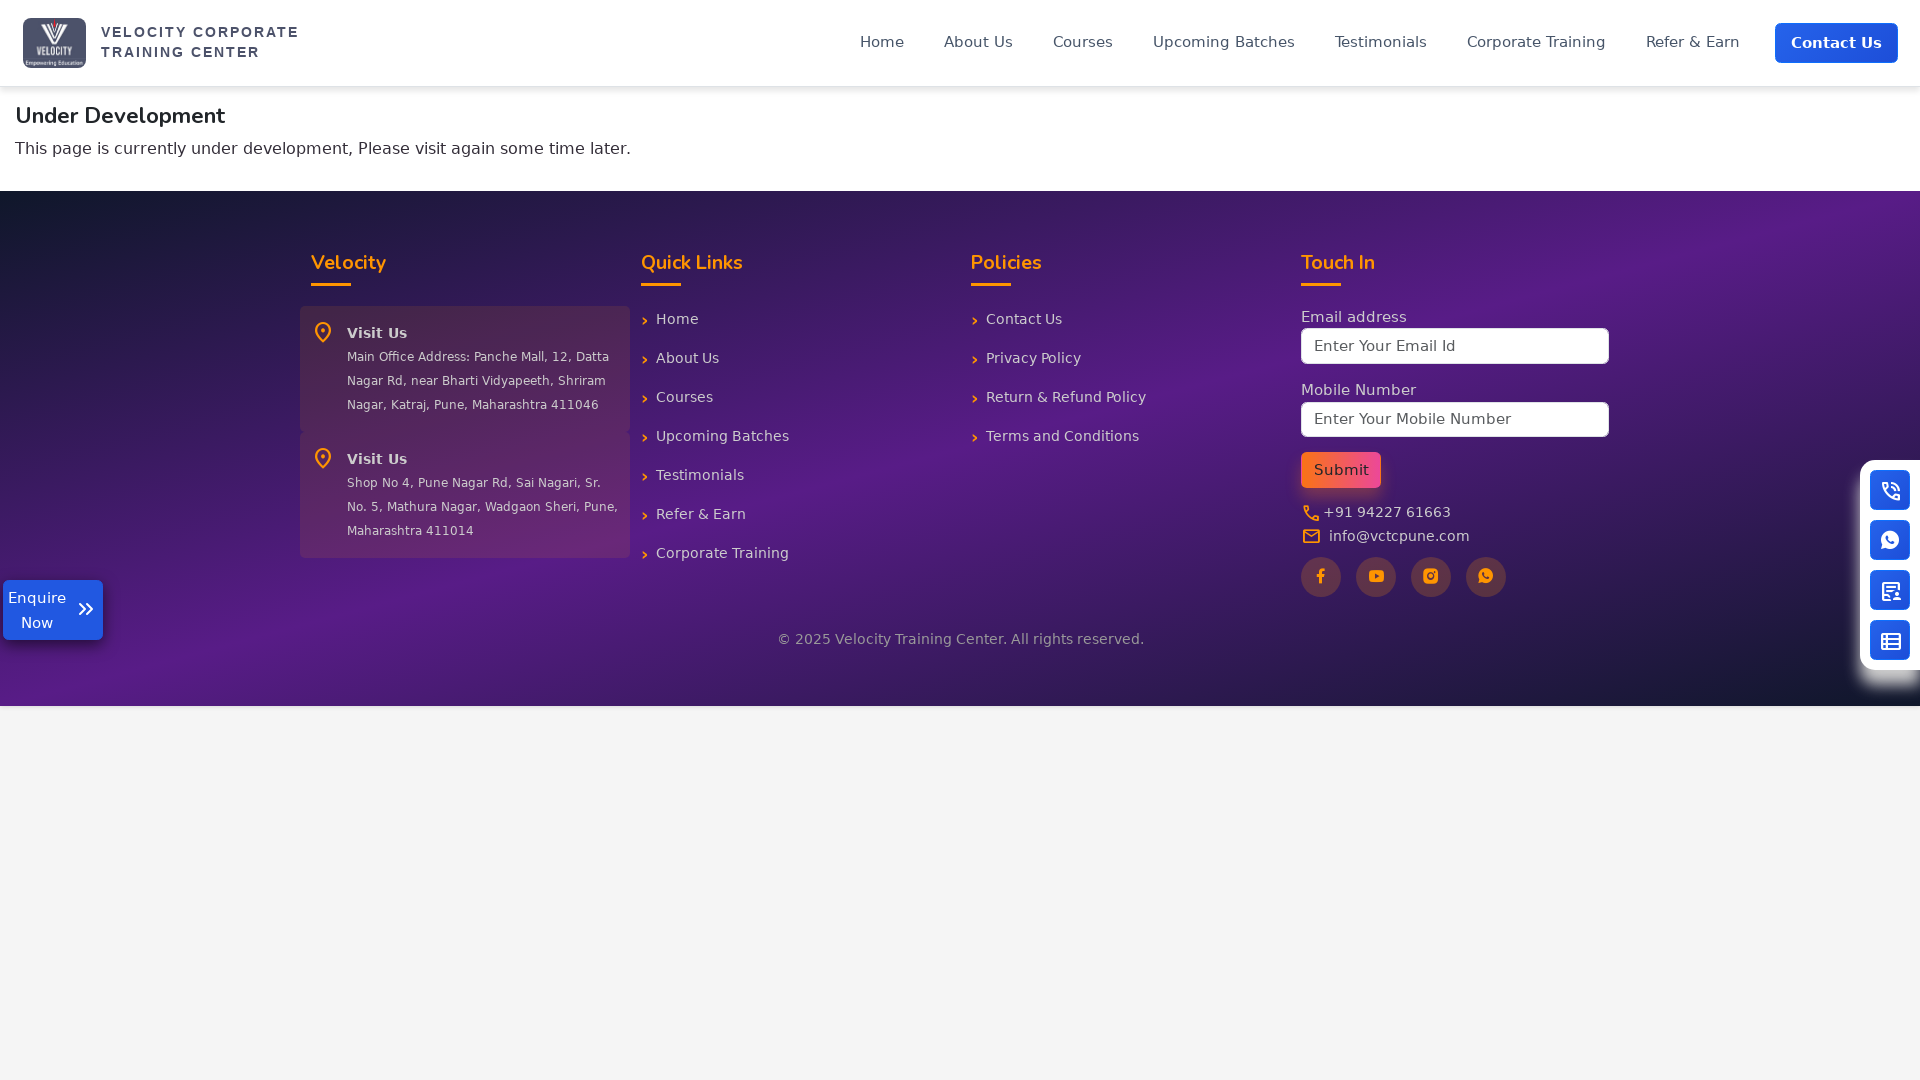